Tests clicking a confirm button that triggers a confirmation alert and dismissing it

Starting URL: https://demoqa.com/alerts

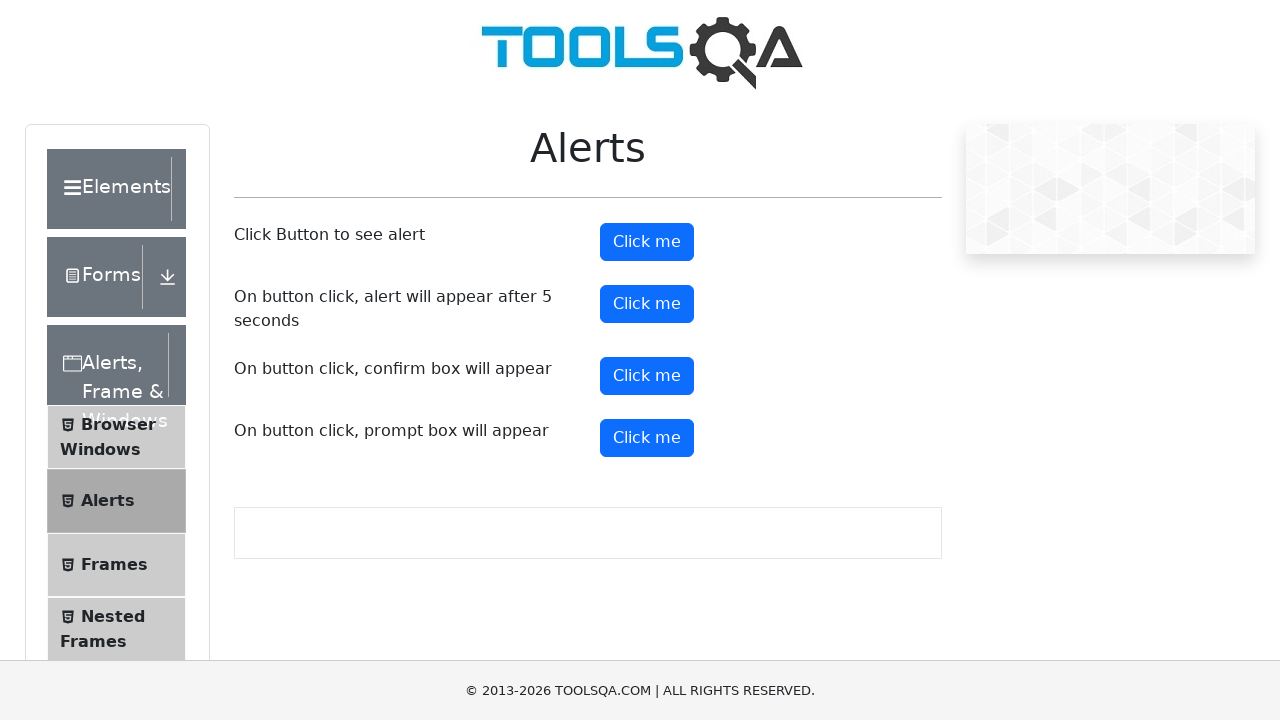

Set up dialog handler to dismiss confirmation alerts
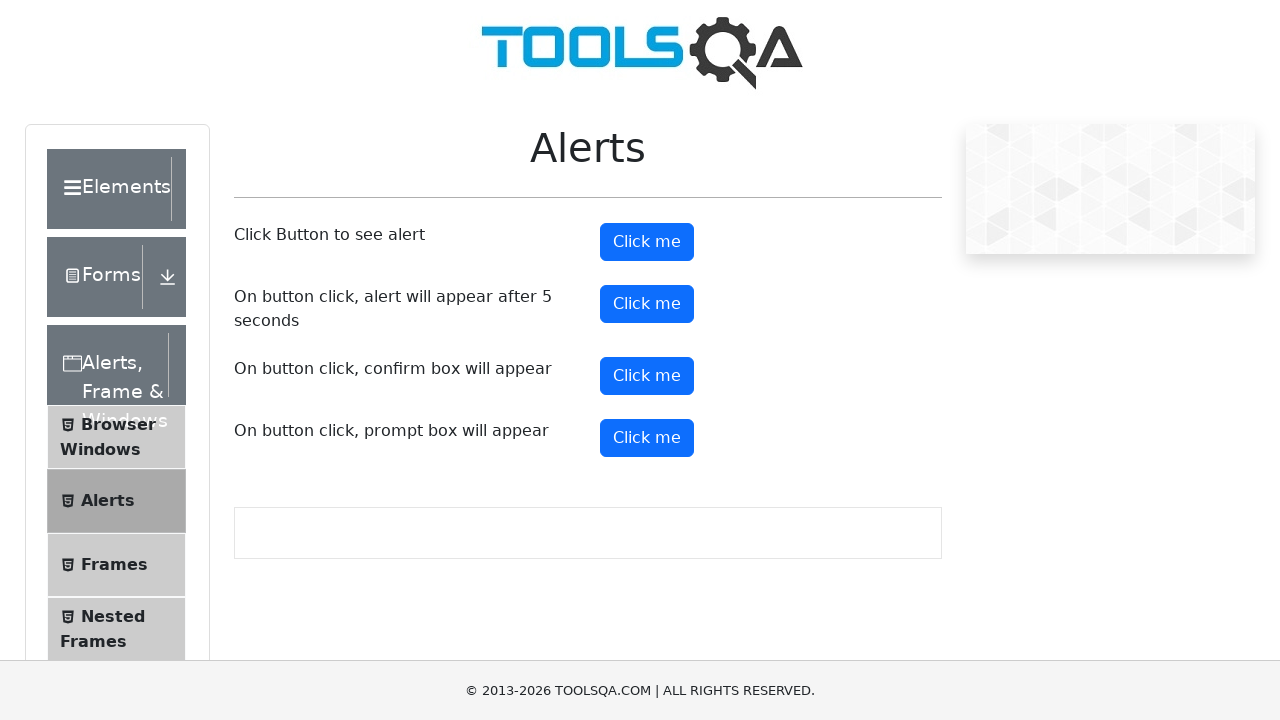

Clicked the confirm button to trigger confirmation alert at (647, 376) on #confirmButton
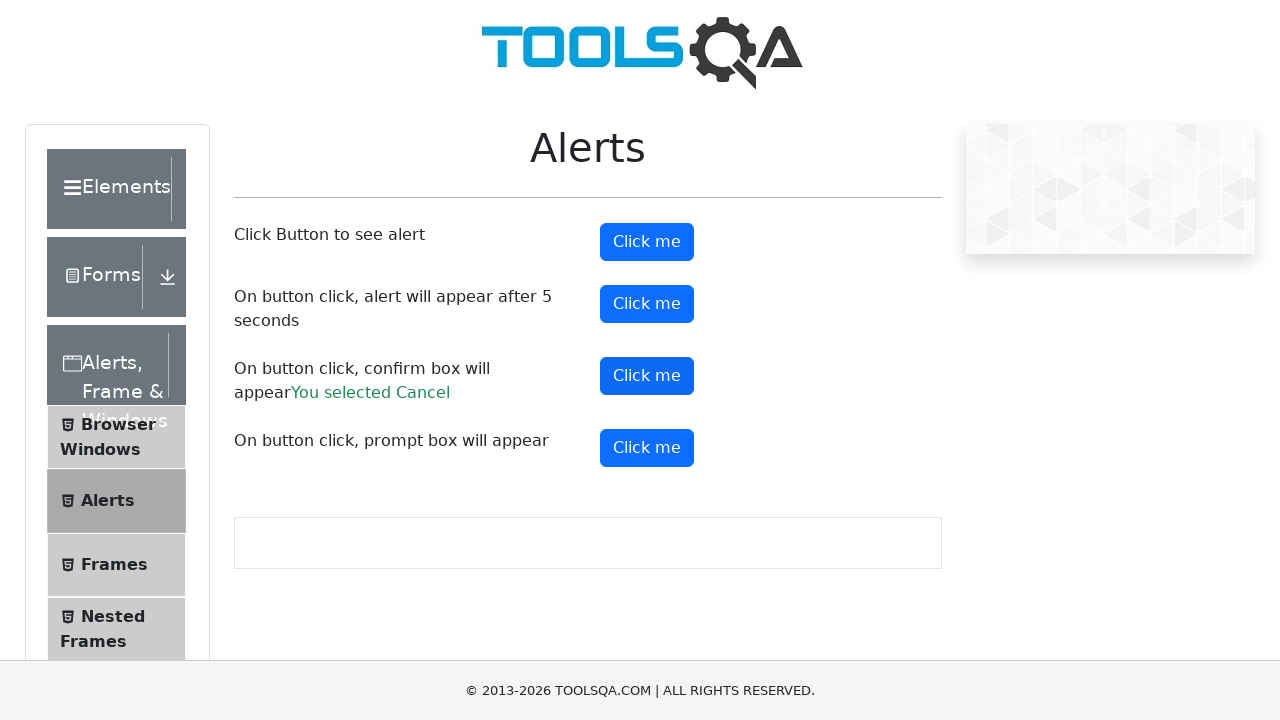

Confirmation alert result displayed after dismissing alert
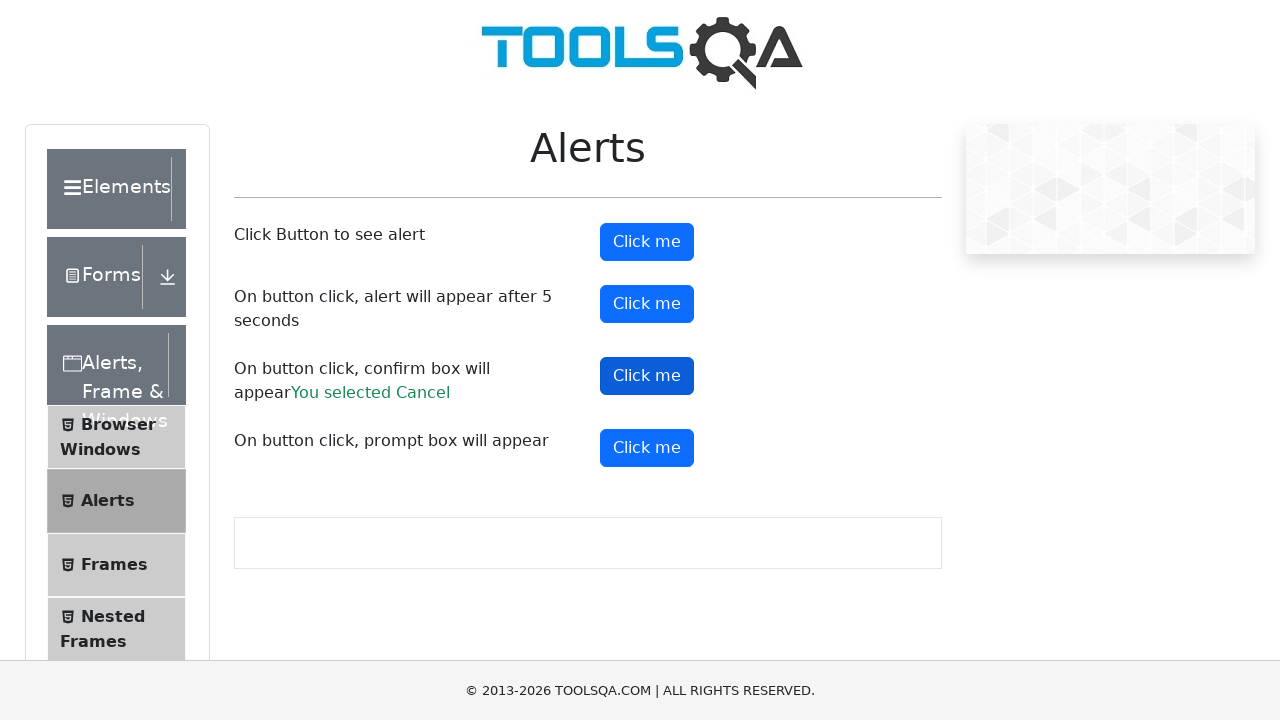

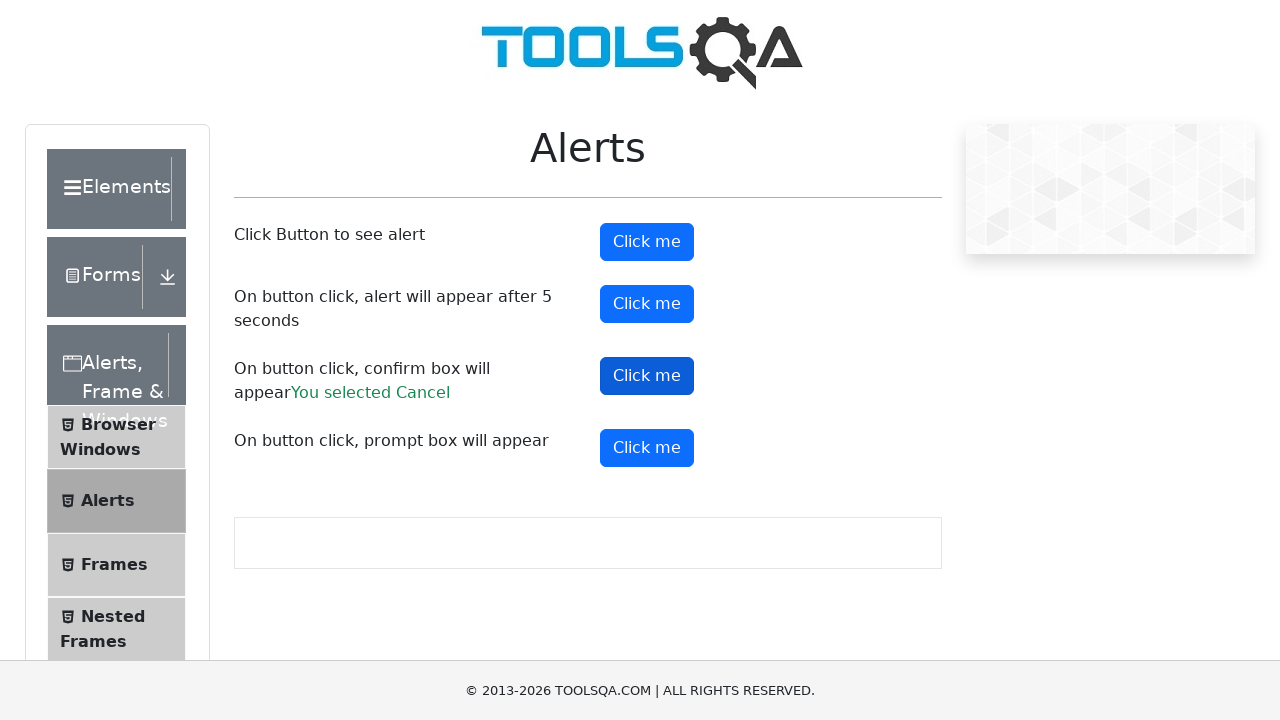